Tests dropdown selection functionality by selecting an option from a select menu and verifying the available options

Starting URL: https://demoqa.com/select-menu

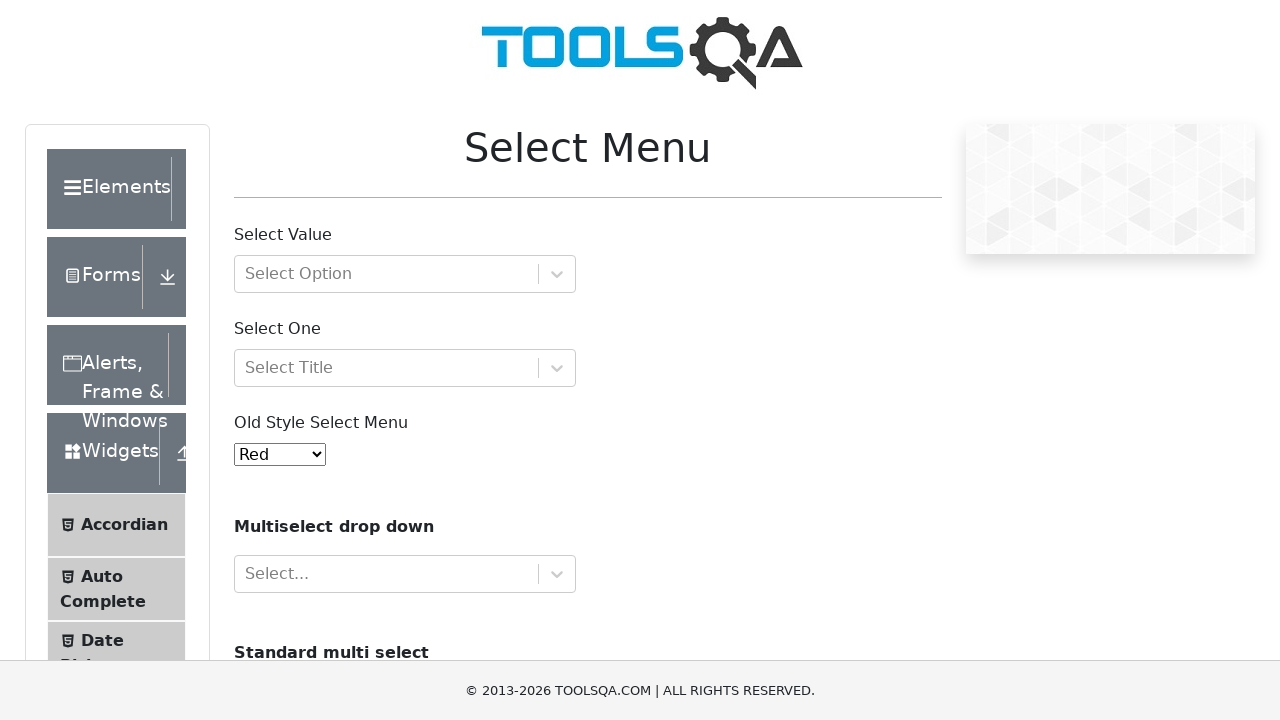

Selected 'Blue' option from the old style select menu on #oldSelectMenu
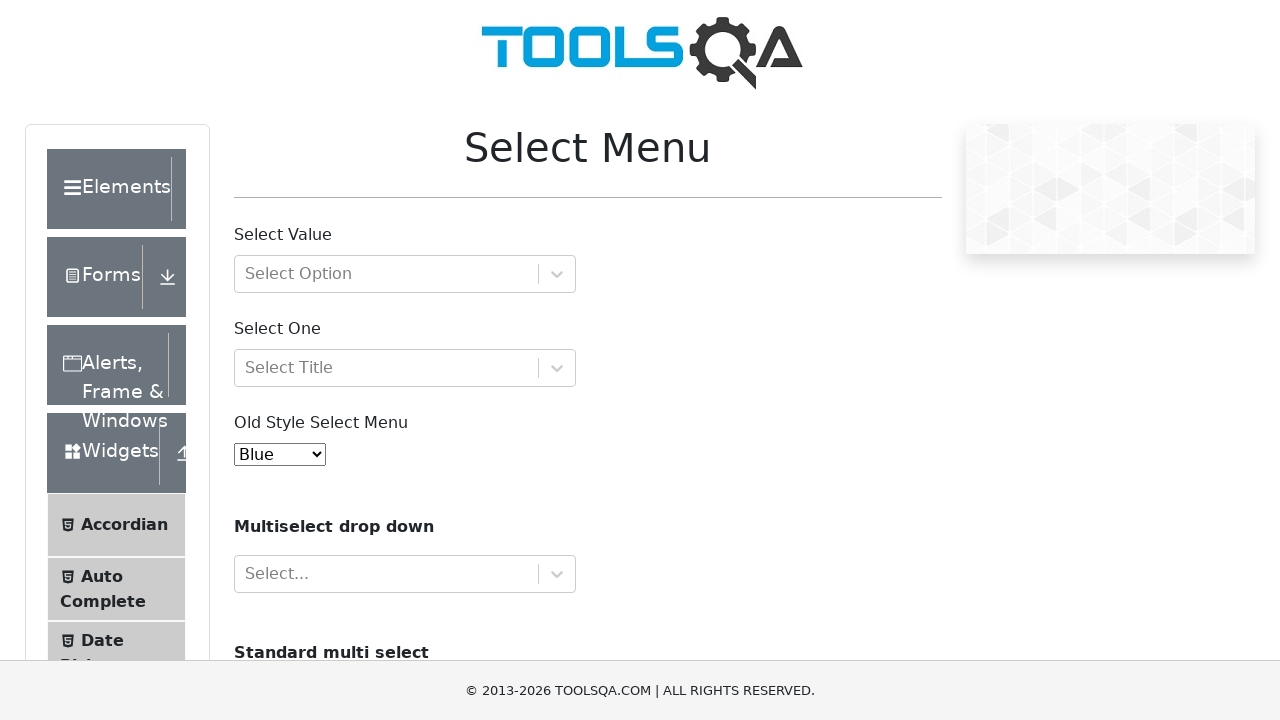

Verified selected option is: Blue
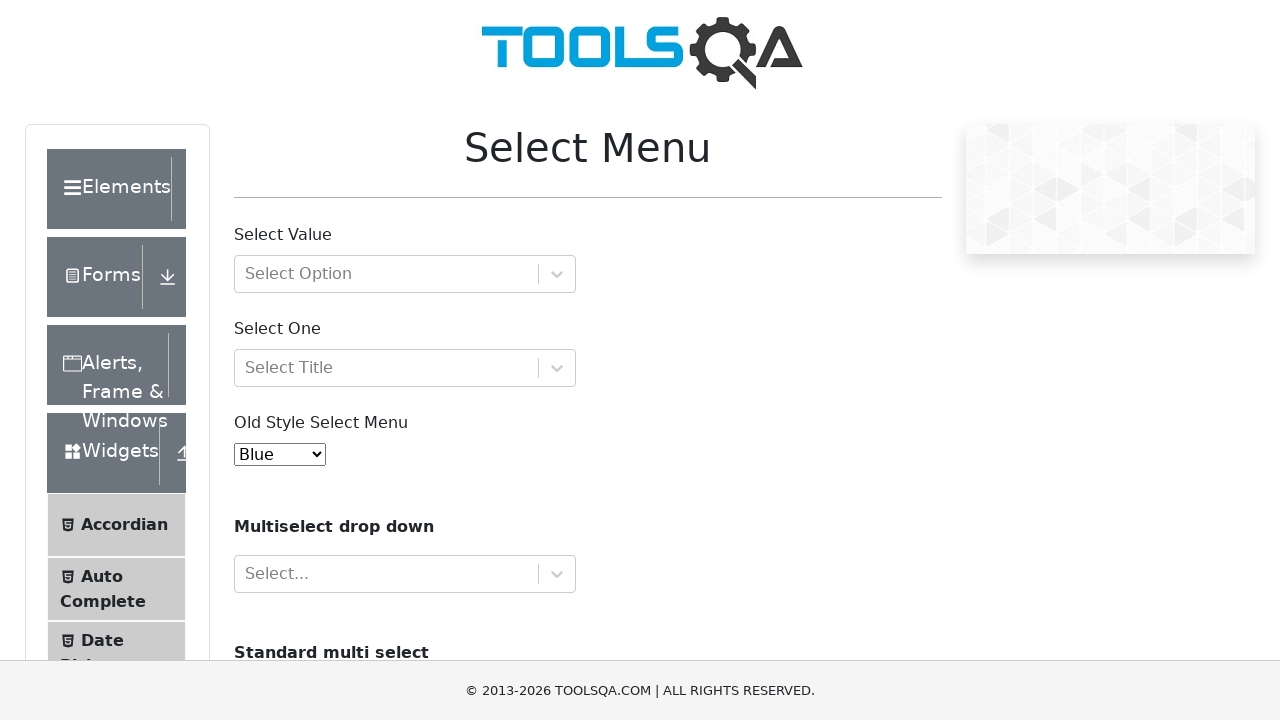

Retrieved all available options from the dropdown
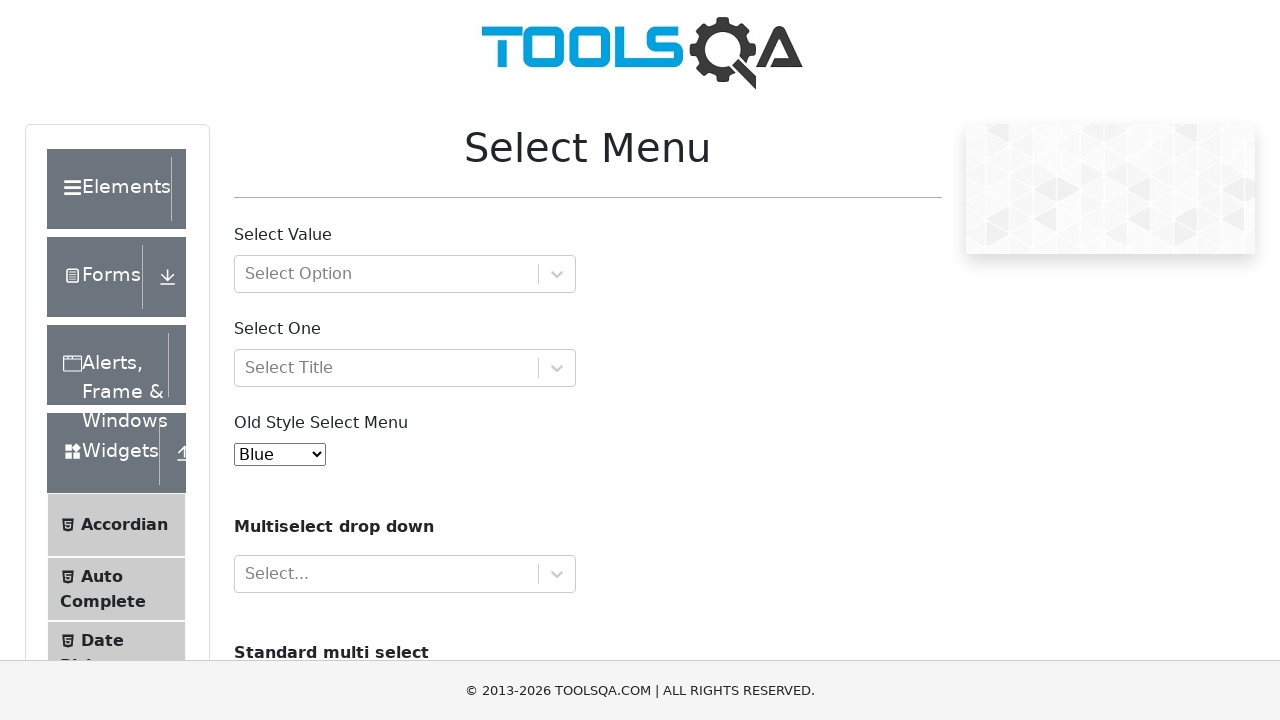

Dropdown contains 11 total options
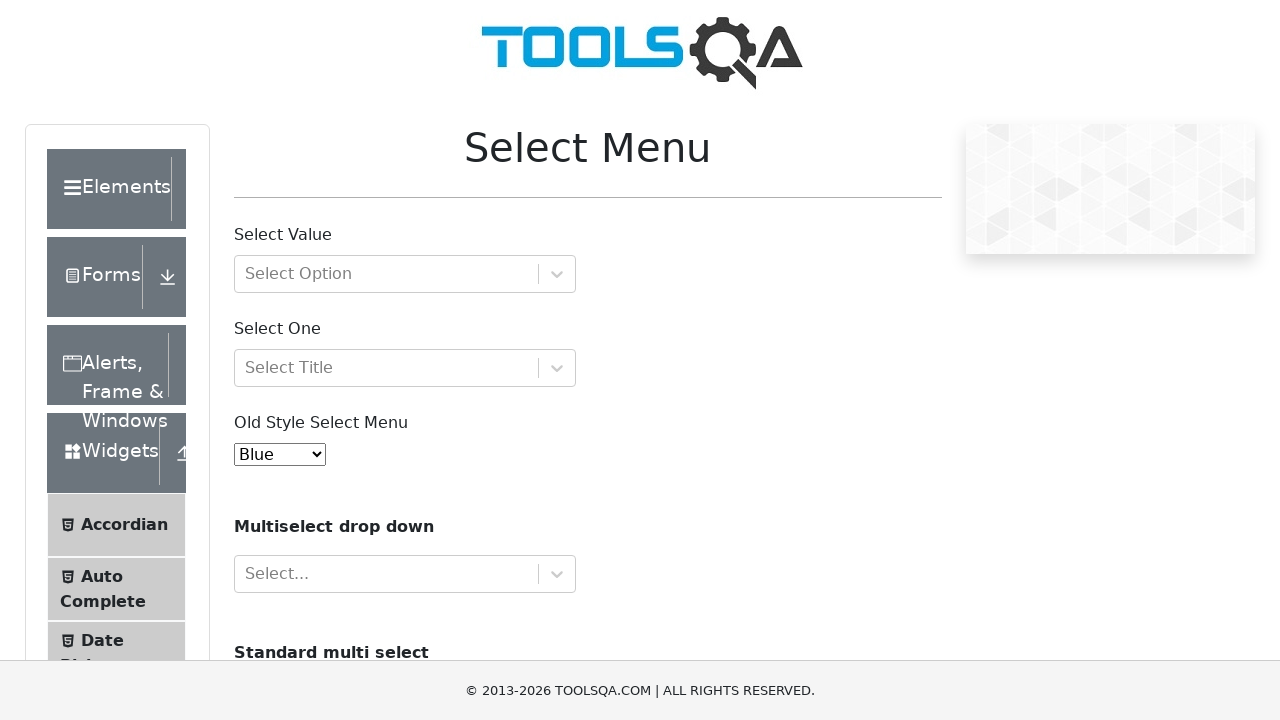

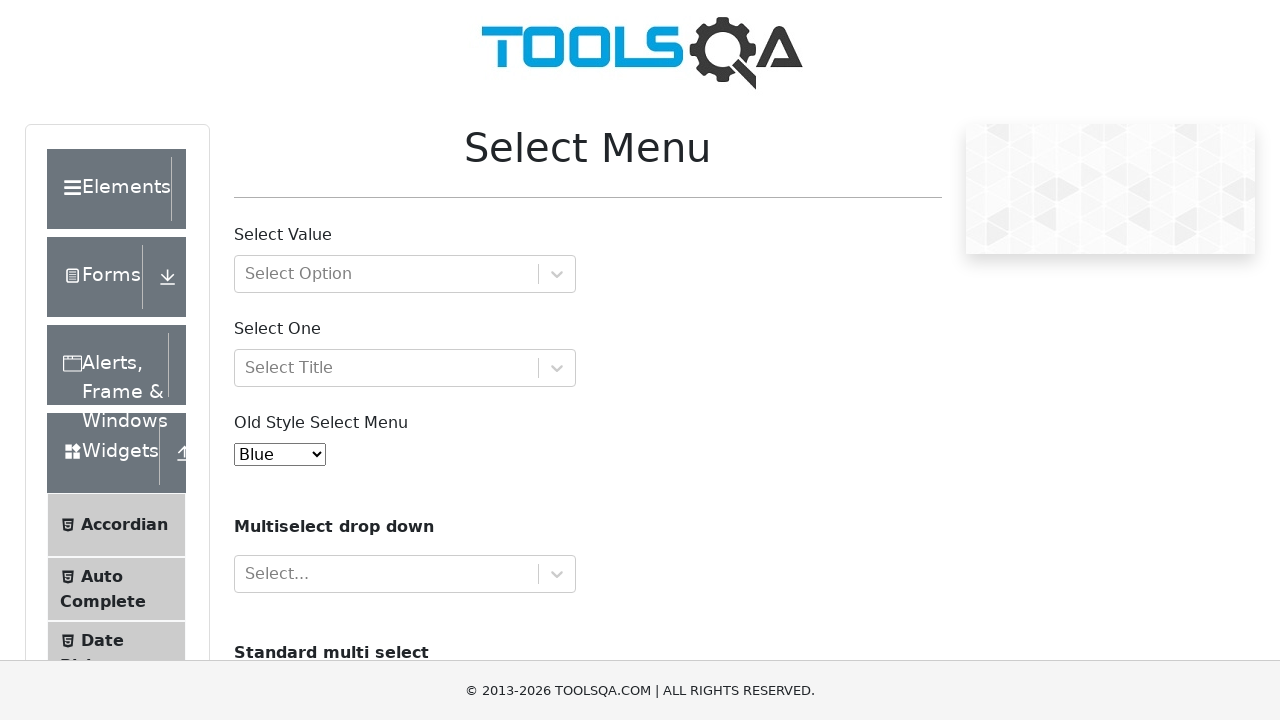